Demonstrates using jQuery Growl to display notification messages on a webpage by injecting jQuery and Growl libraries via JavaScript execution

Starting URL: http://the-internet.herokuapp.com/

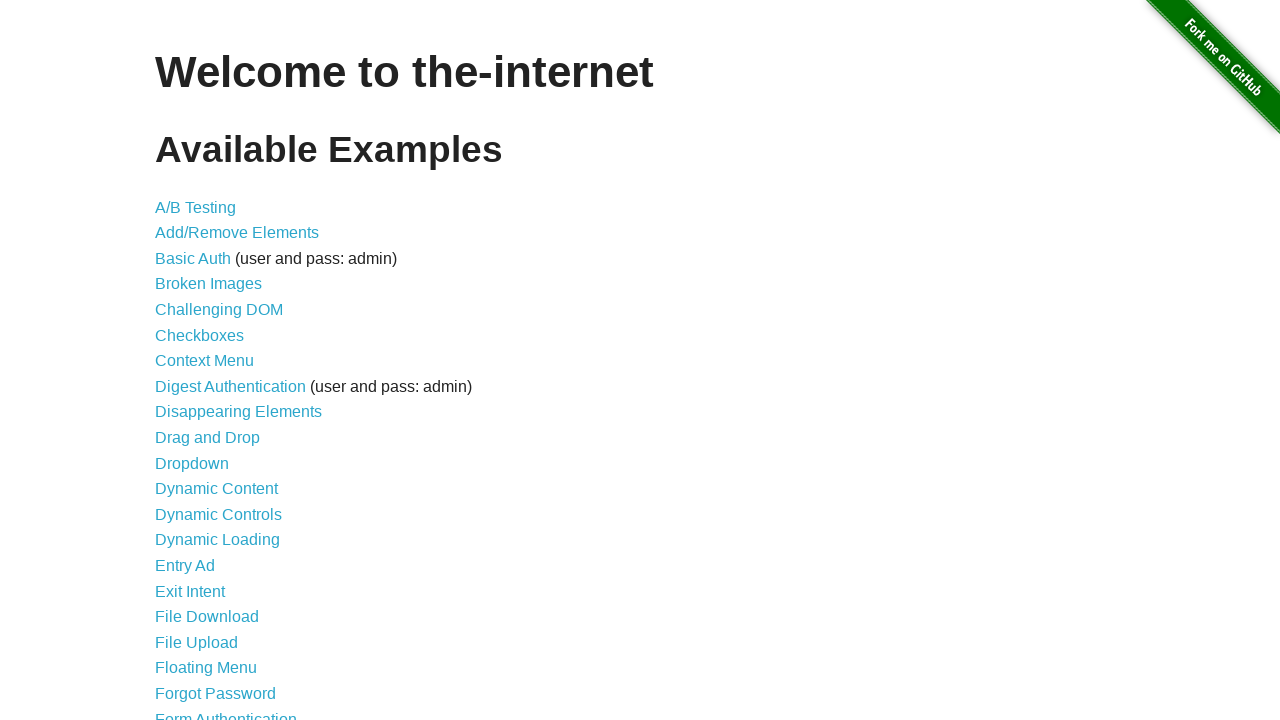

Injected jQuery library into the page
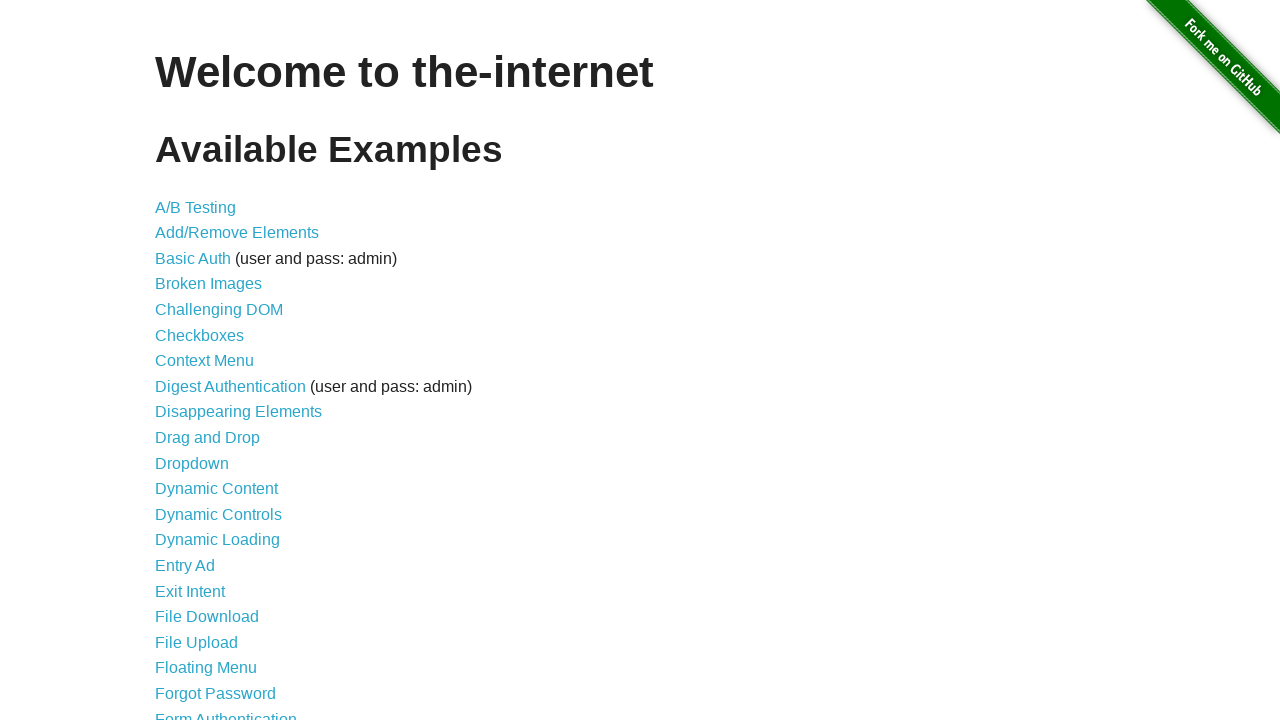

Loaded jquery-growl JavaScript library
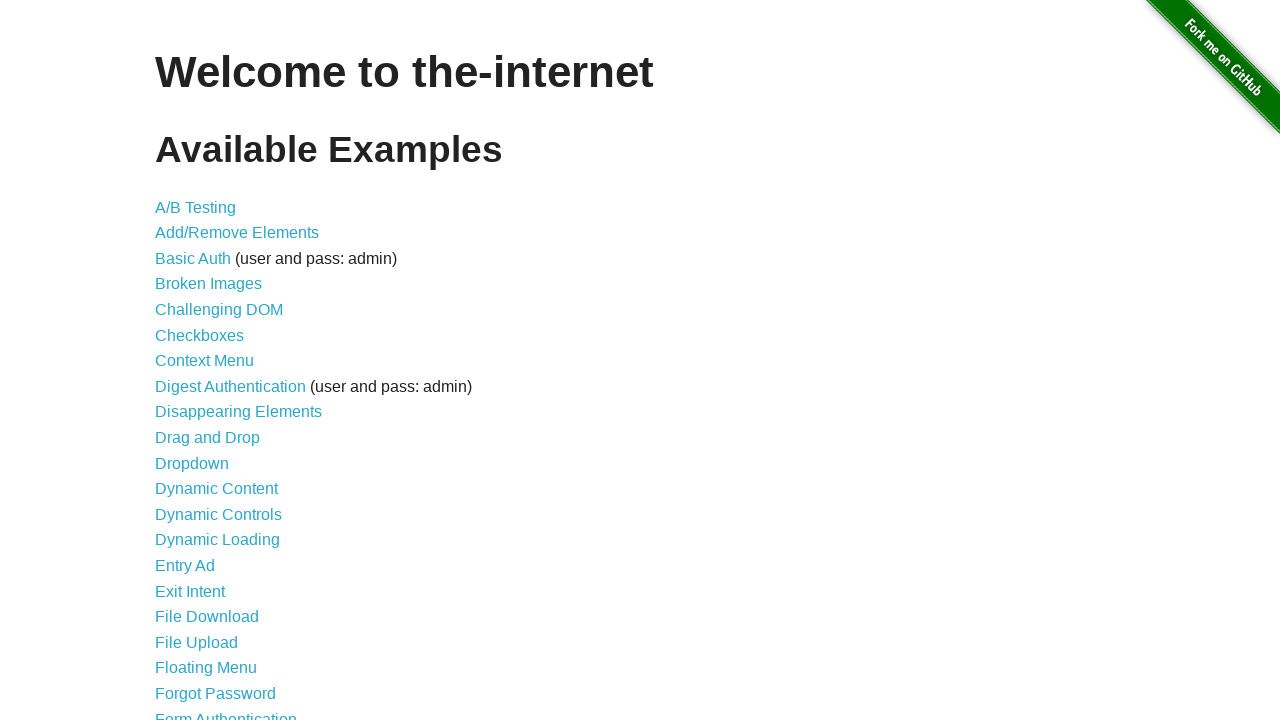

Added jquery-growl CSS stylesheet to the page
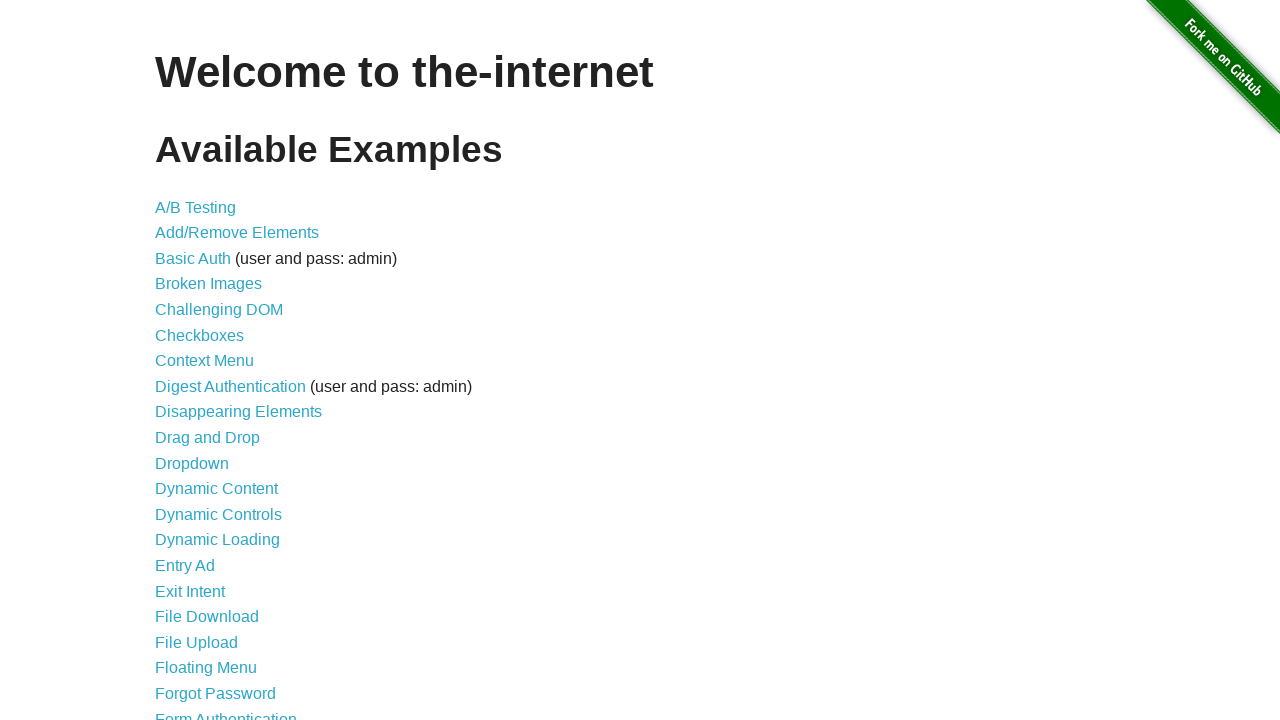

Waited 5 seconds for libraries to load
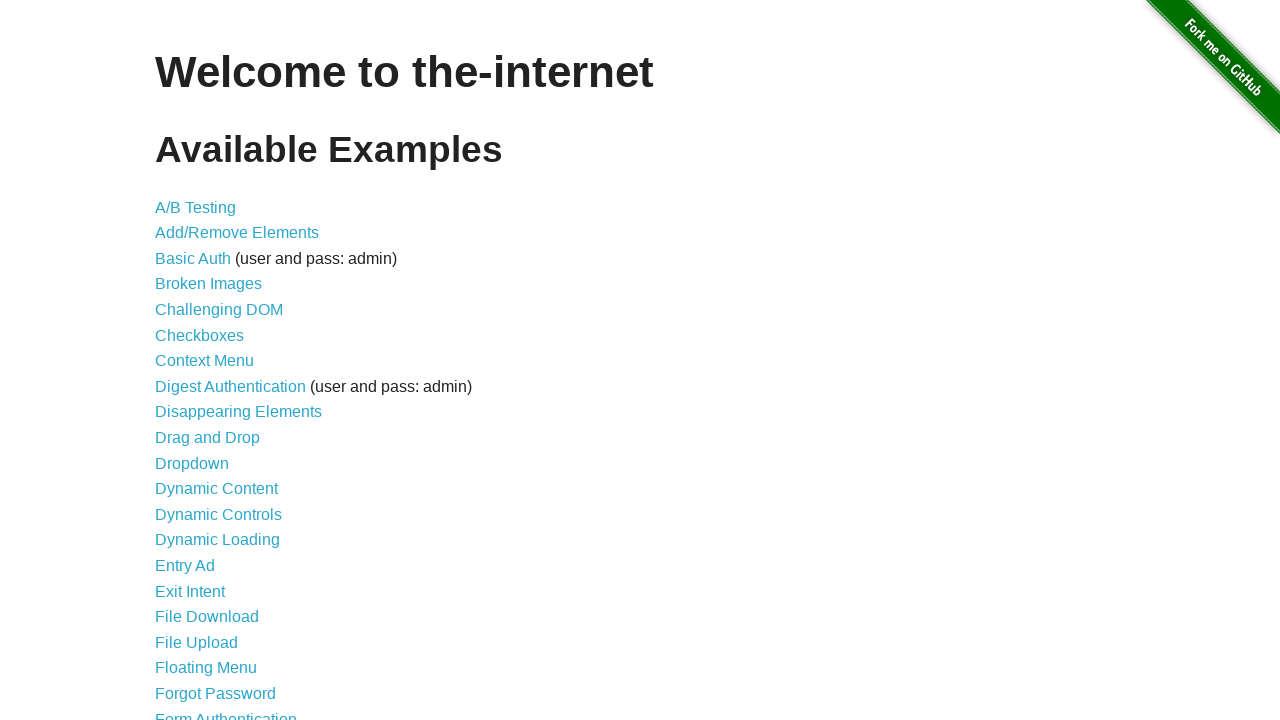

Displayed basic growl notification with title 'GET' and message '/'
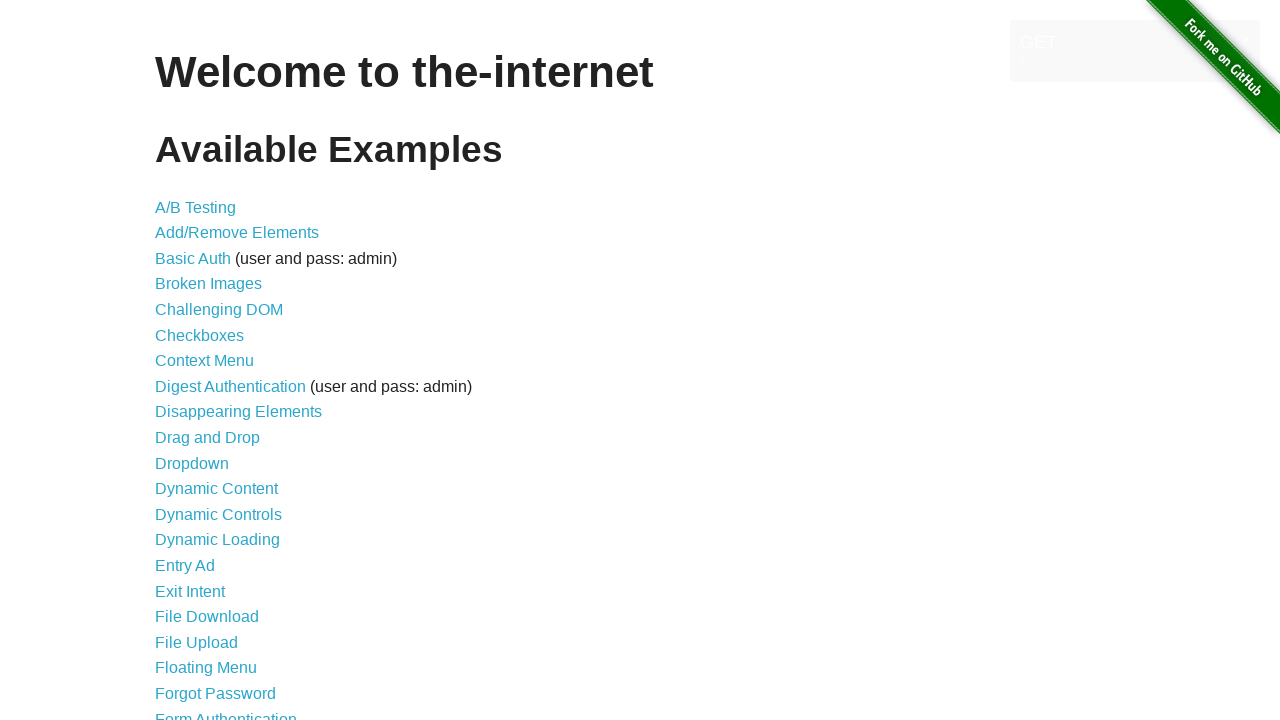

Waited 5 seconds to view the basic notification
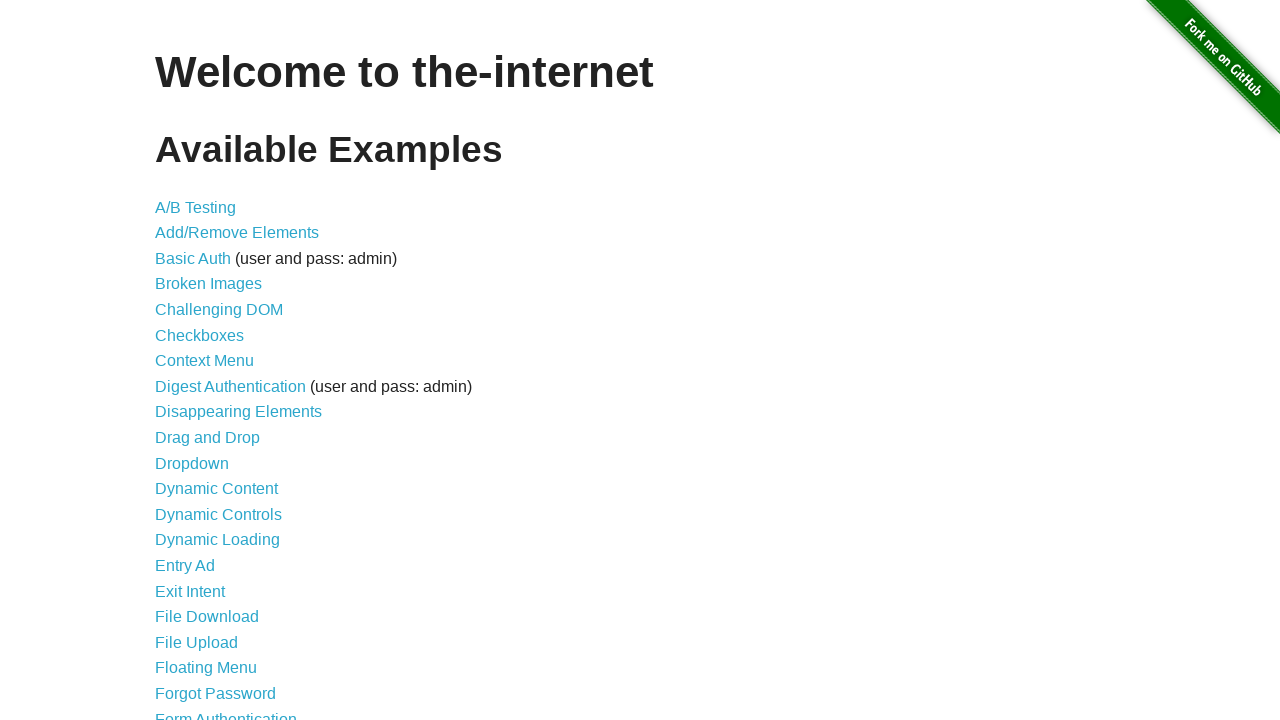

Displayed error growl notification
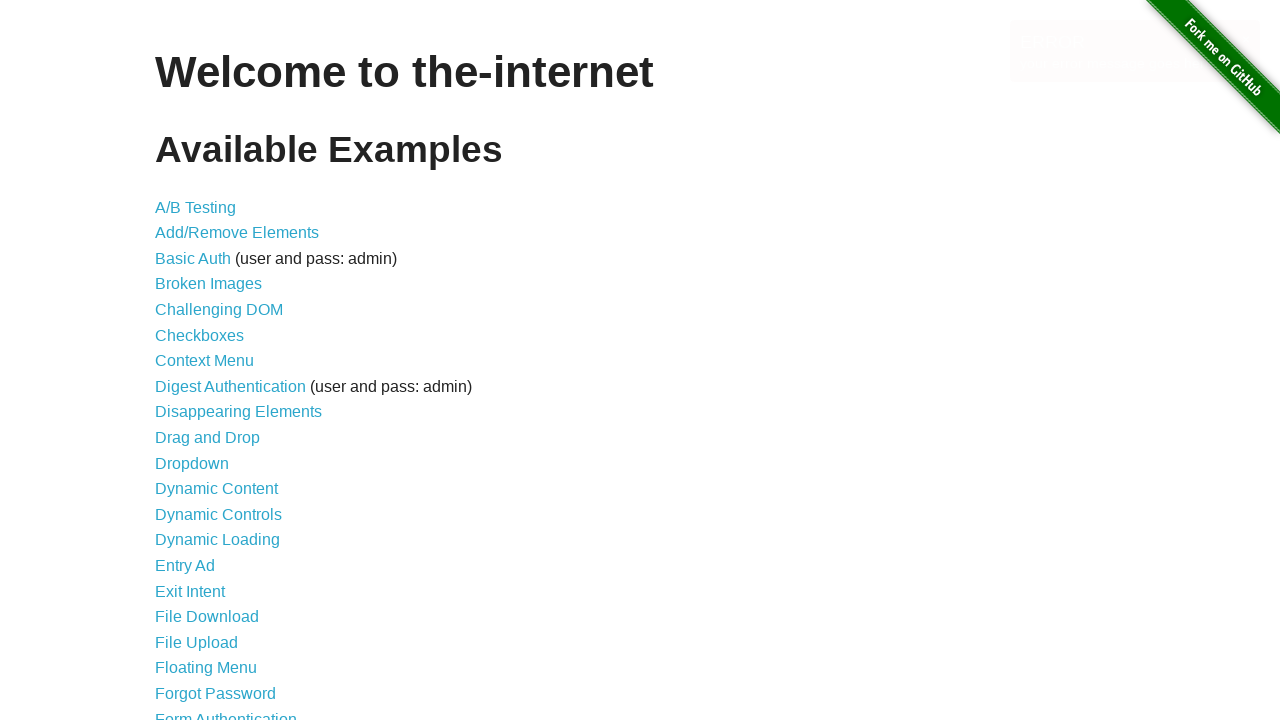

Displayed notice growl notification
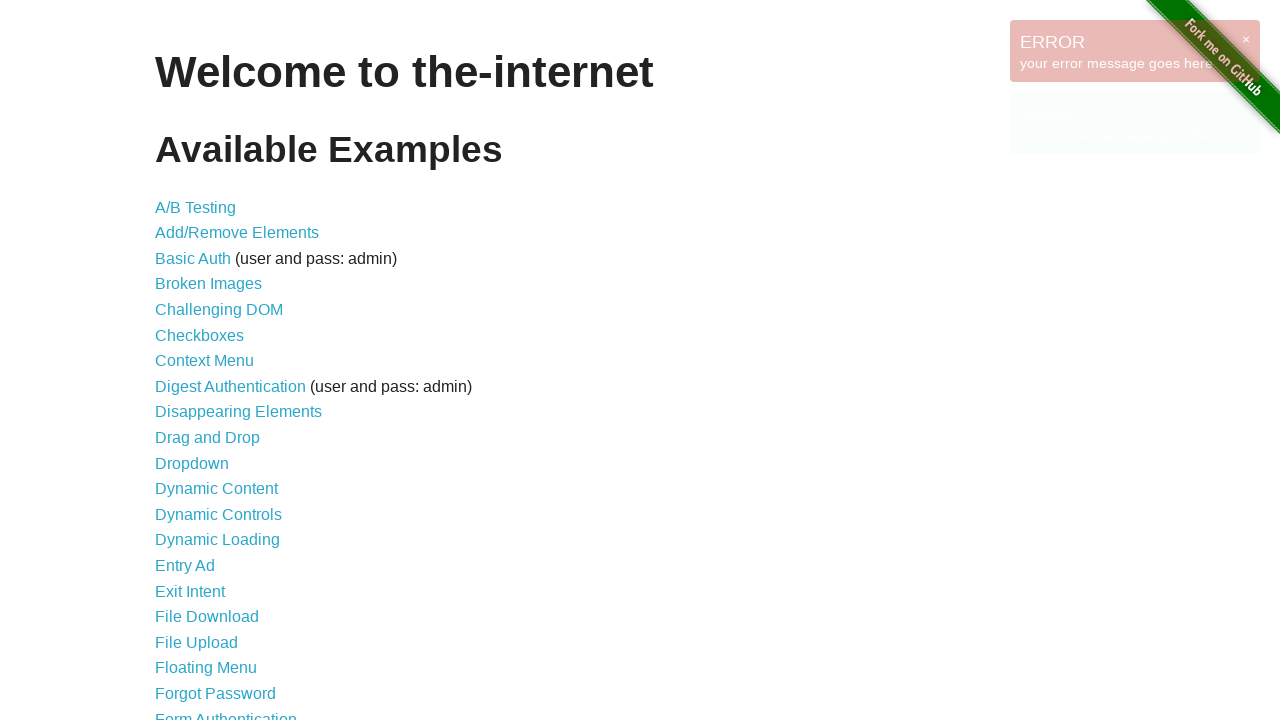

Displayed warning growl notification
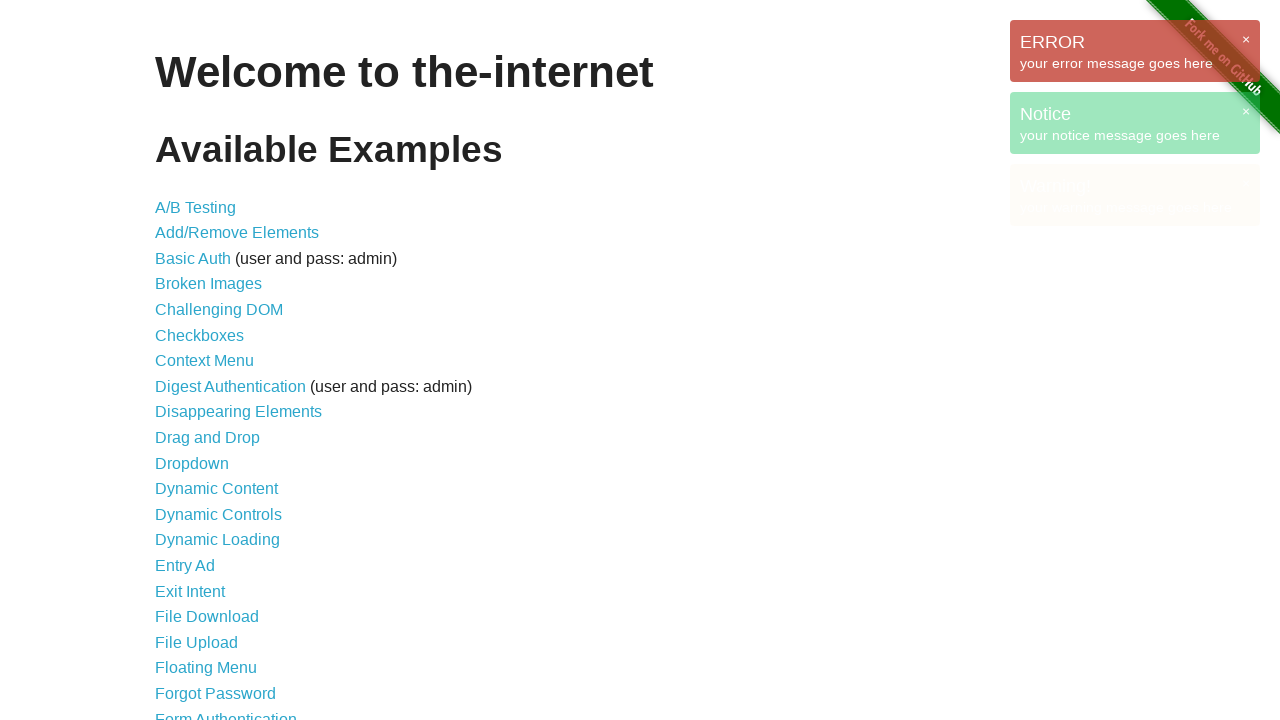

Waited 5 seconds to view all colorized notifications
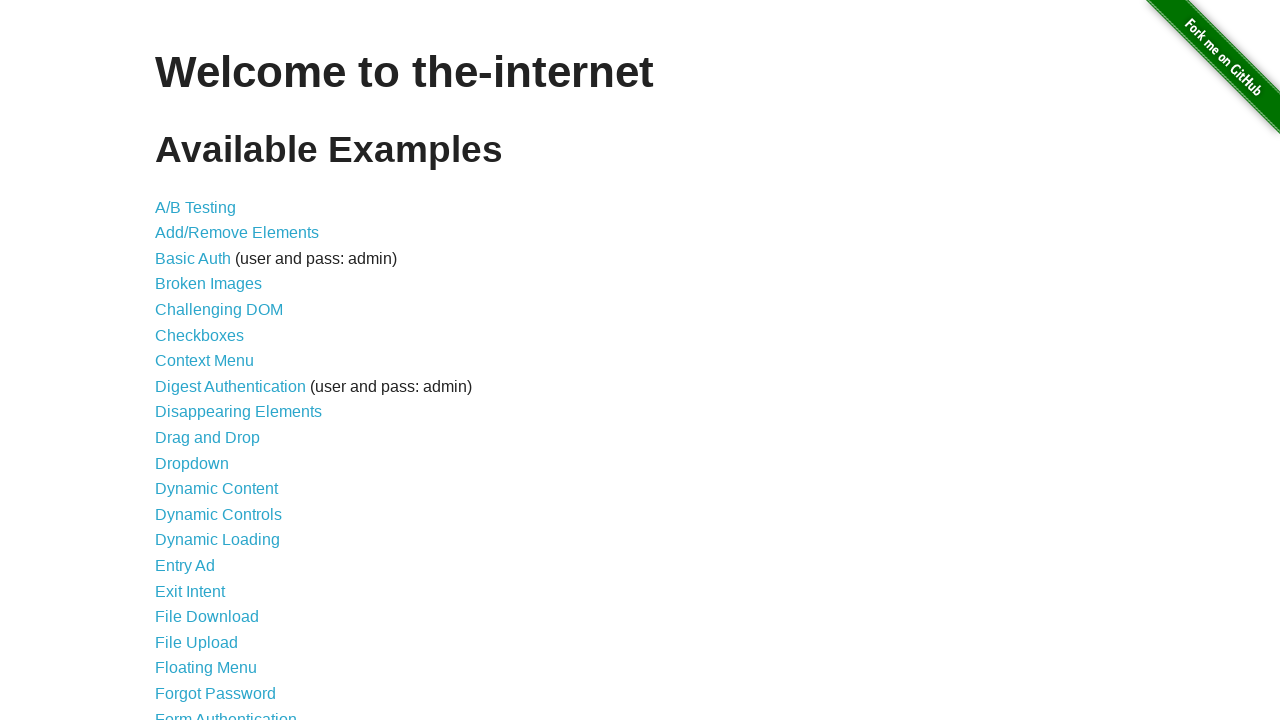

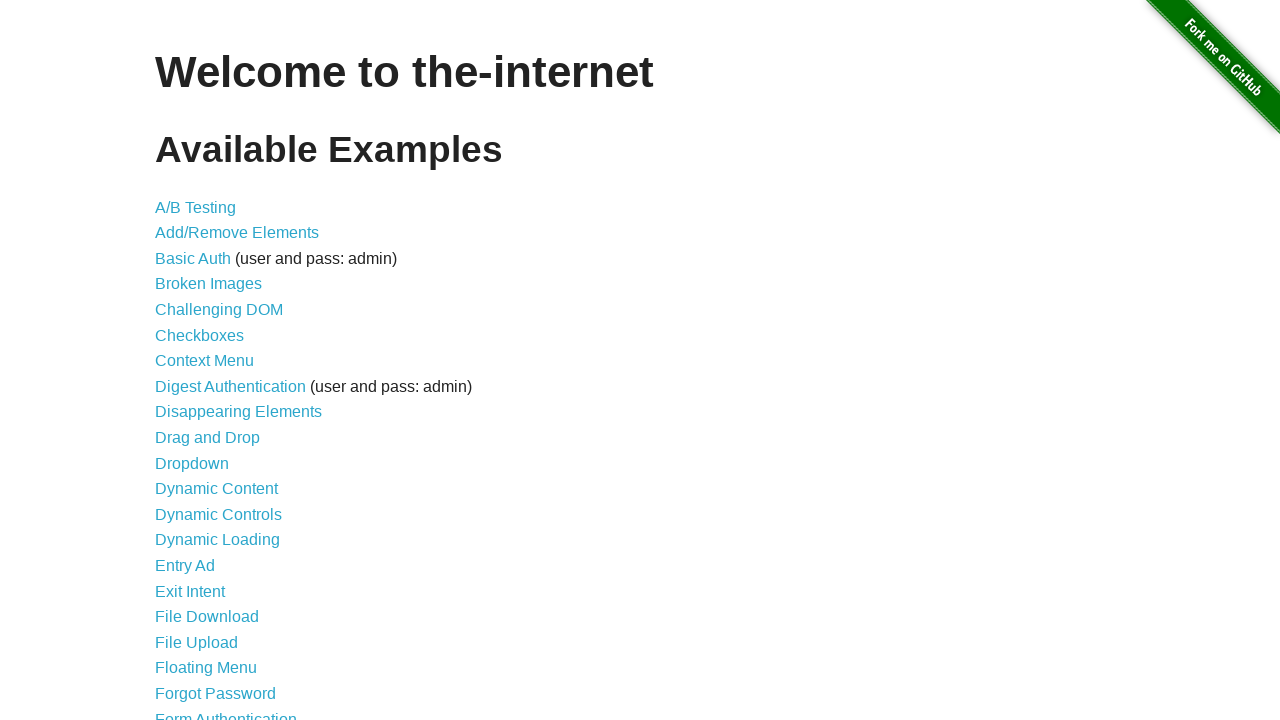